Tests JavaScript alert handling by clicking a button that triggers a JS alert, accepting the alert, and verifying the result message displays correctly.

Starting URL: https://the-internet.herokuapp.com/javascript_alerts

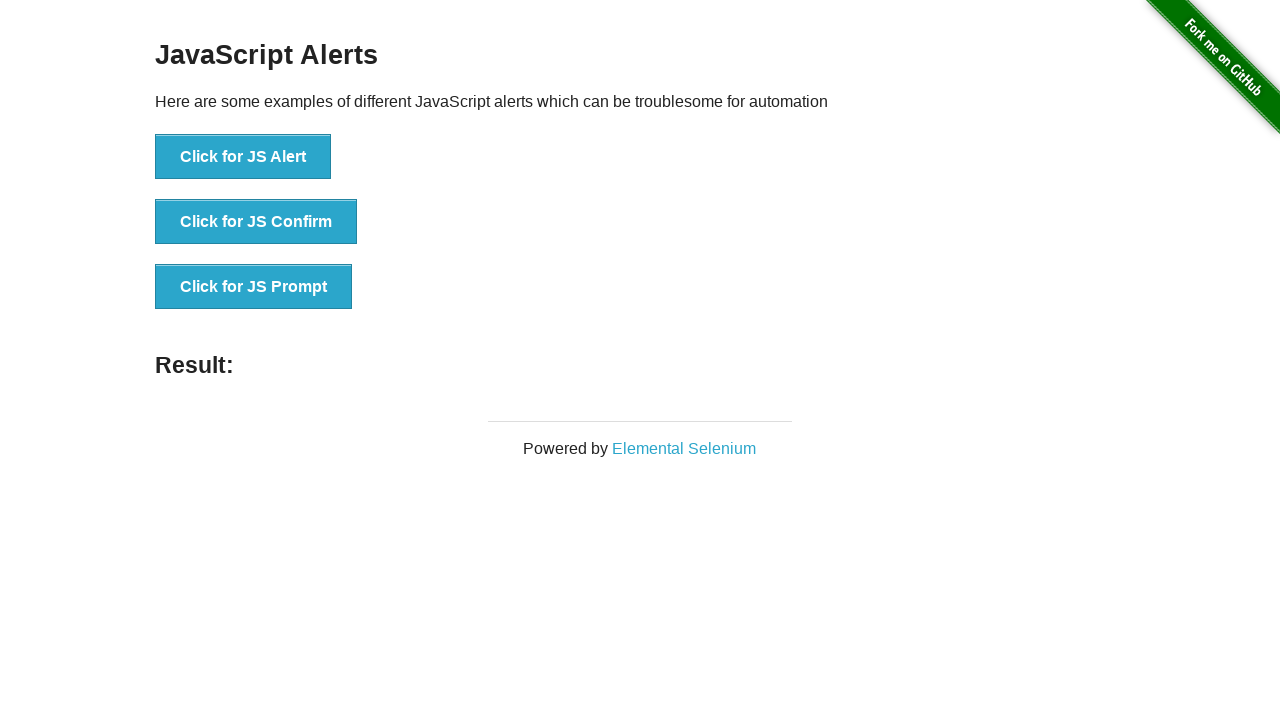

Set up dialog handler to accept JavaScript alerts
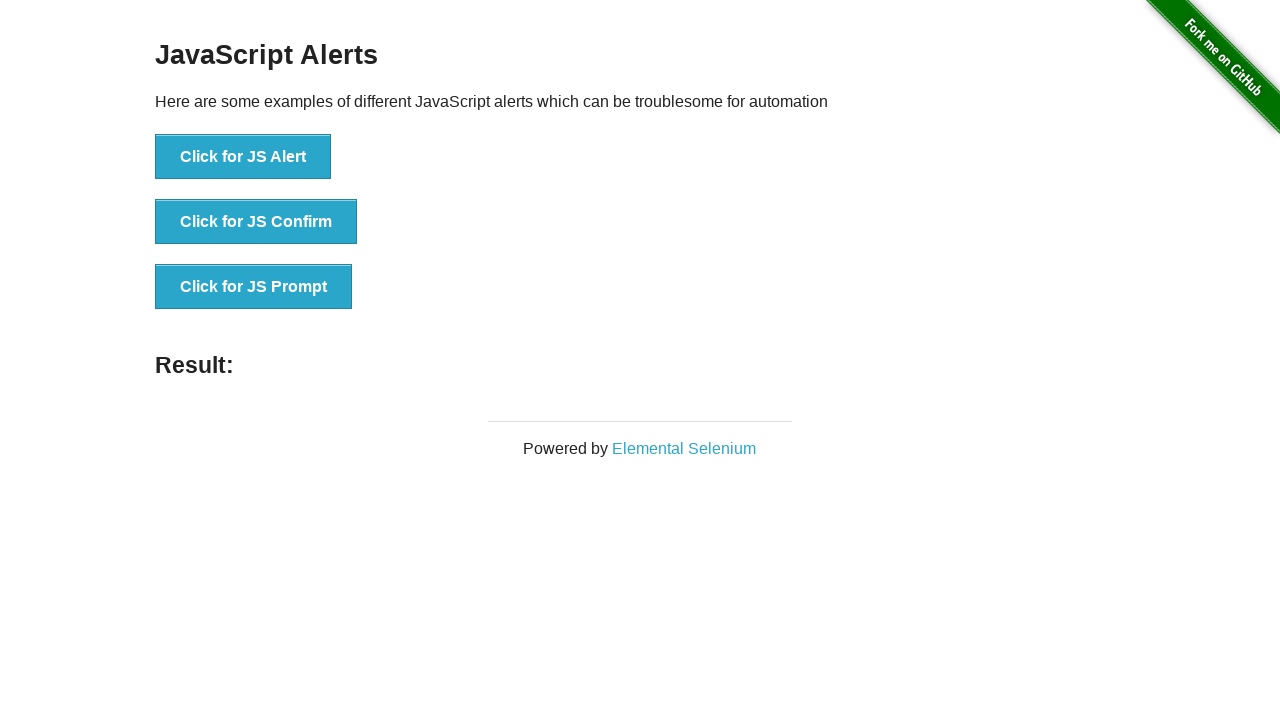

Clicked the 'Click for JS Alert' button at (243, 157) on xpath=//*[text()='Click for JS Alert']
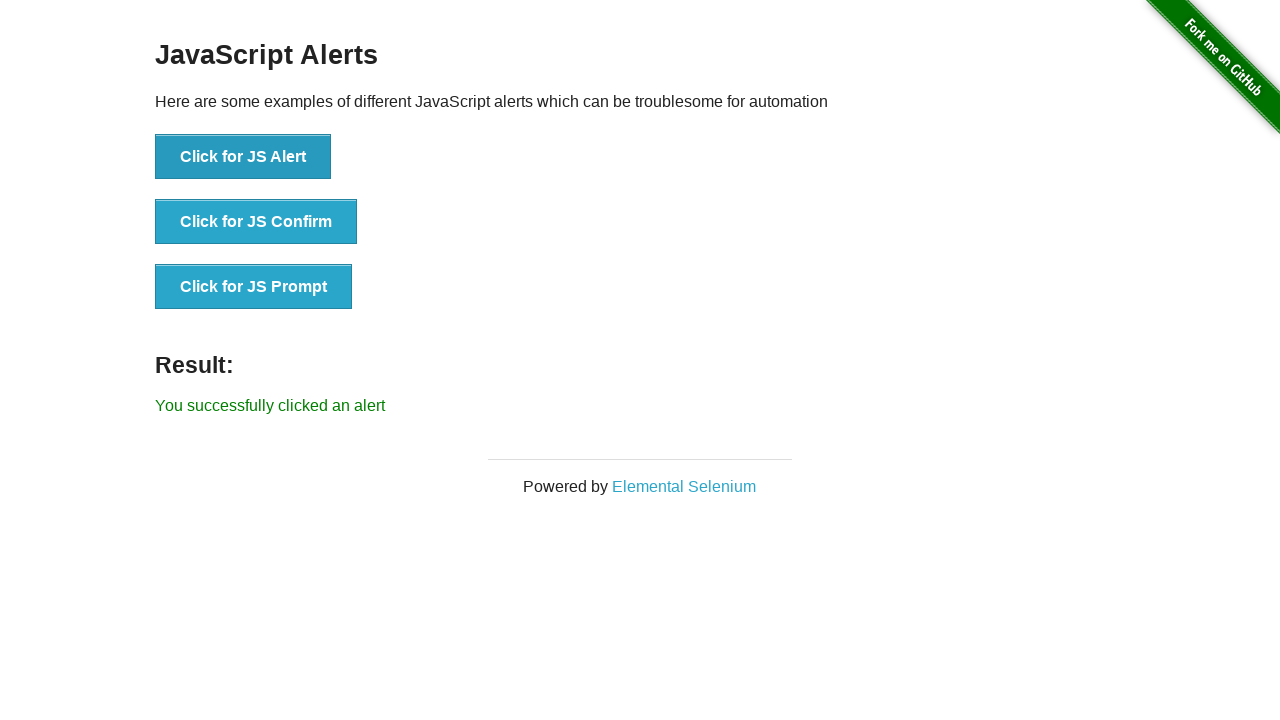

Waited 1000ms for alert to be handled
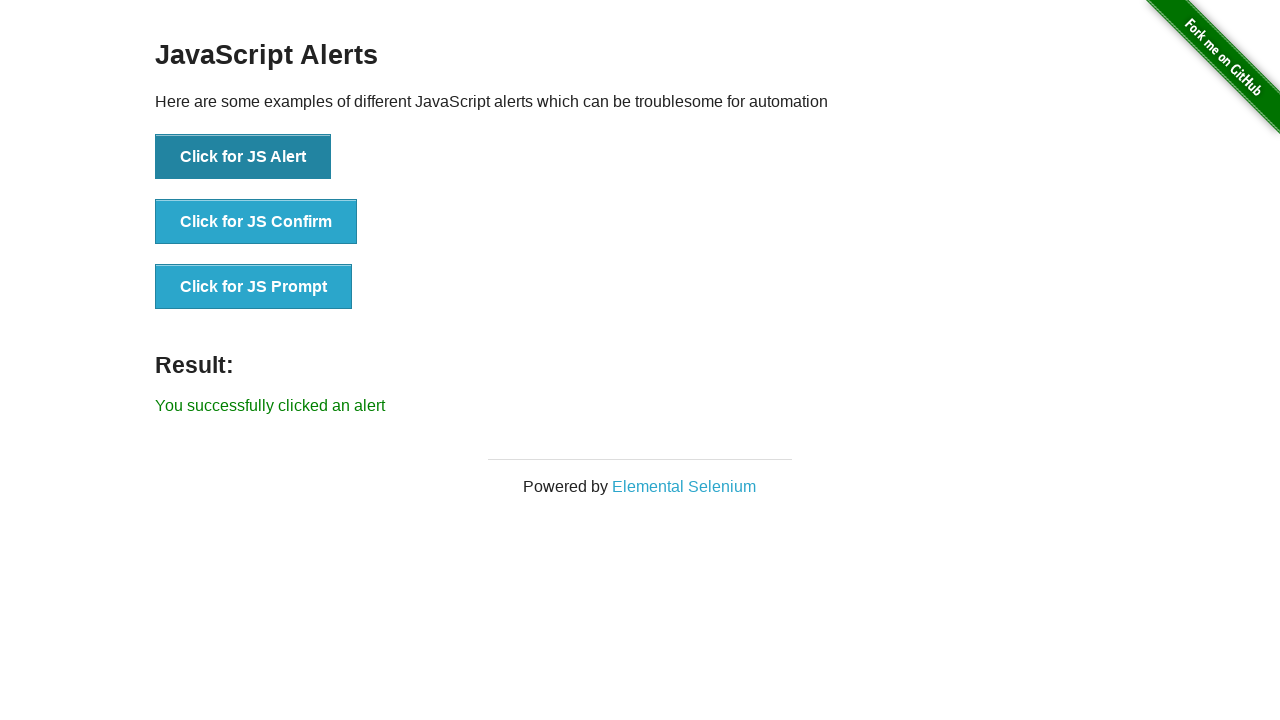

Retrieved result message text content
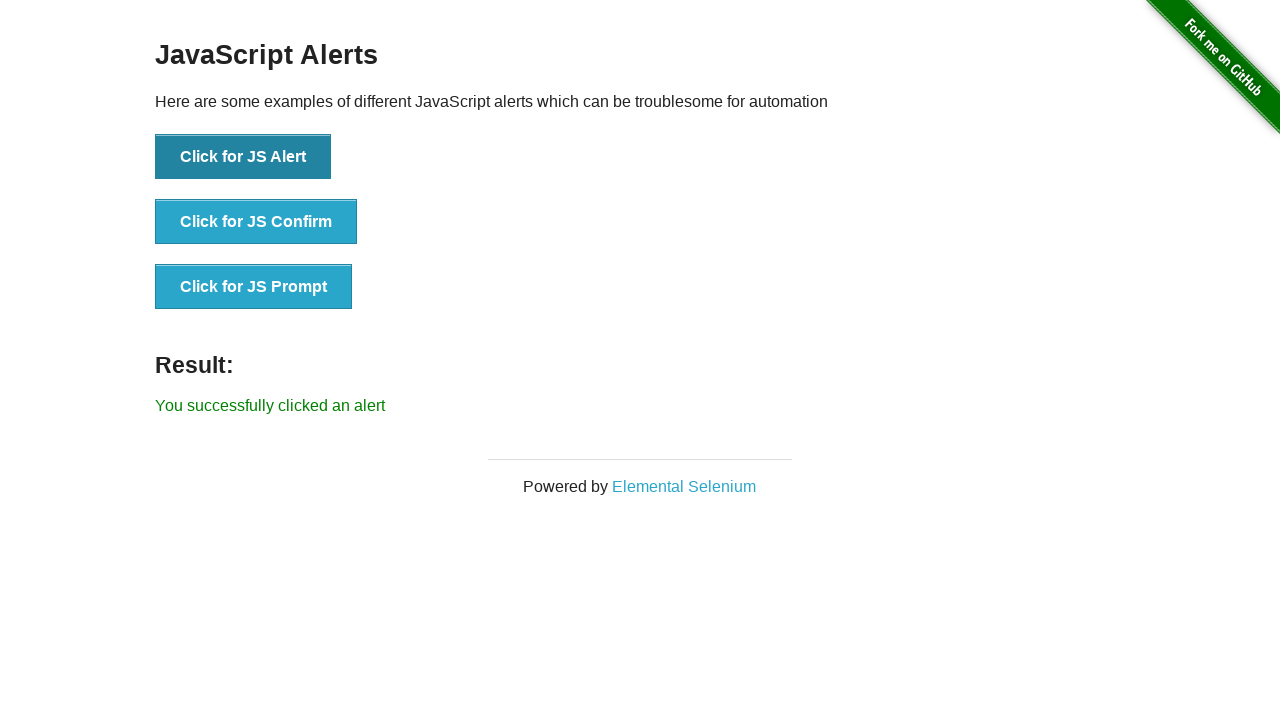

Verified result message displays 'You successfully clicked an alert'
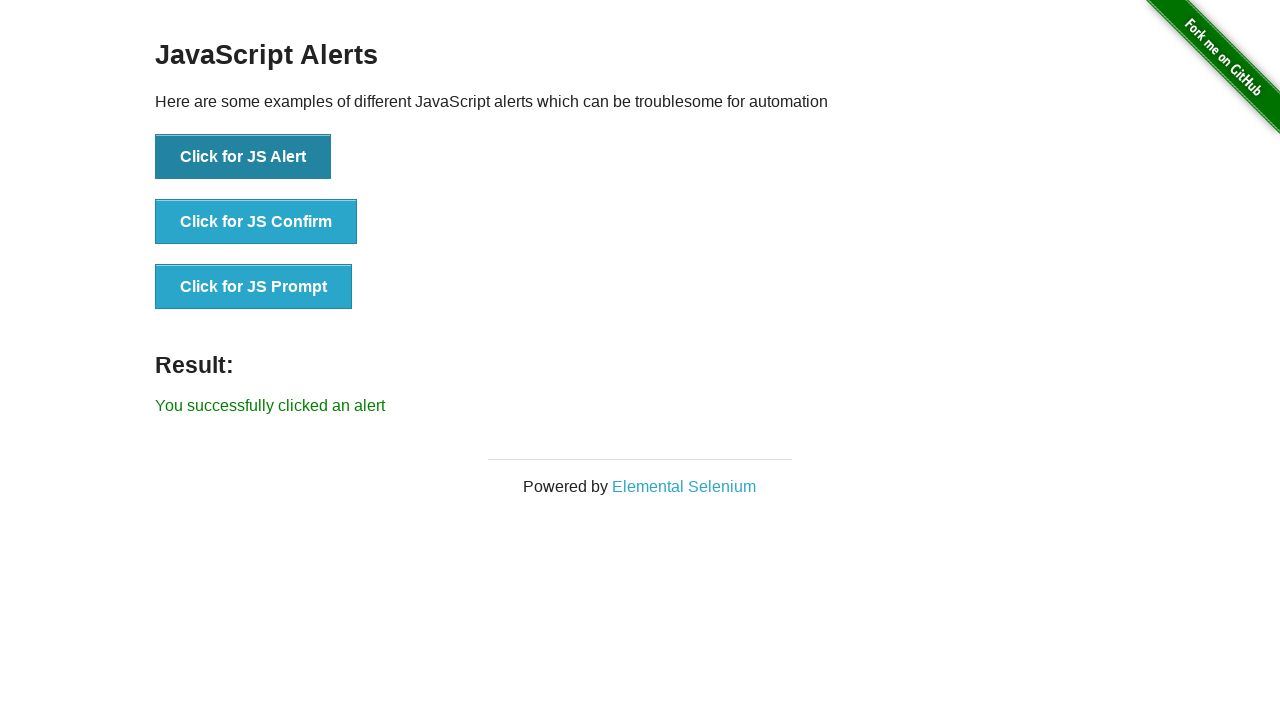

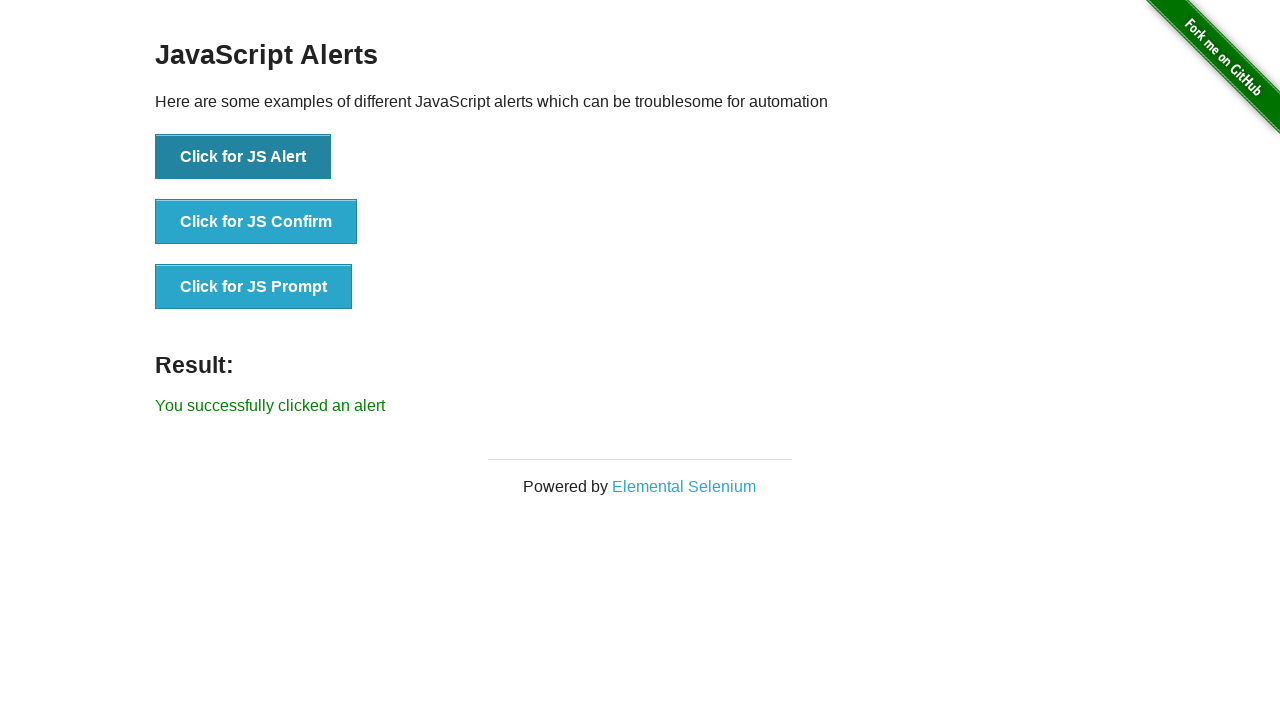